Navigates to Demo Tables page and verifies department column in employee manager table is present

Starting URL: http://automationbykrishna.com

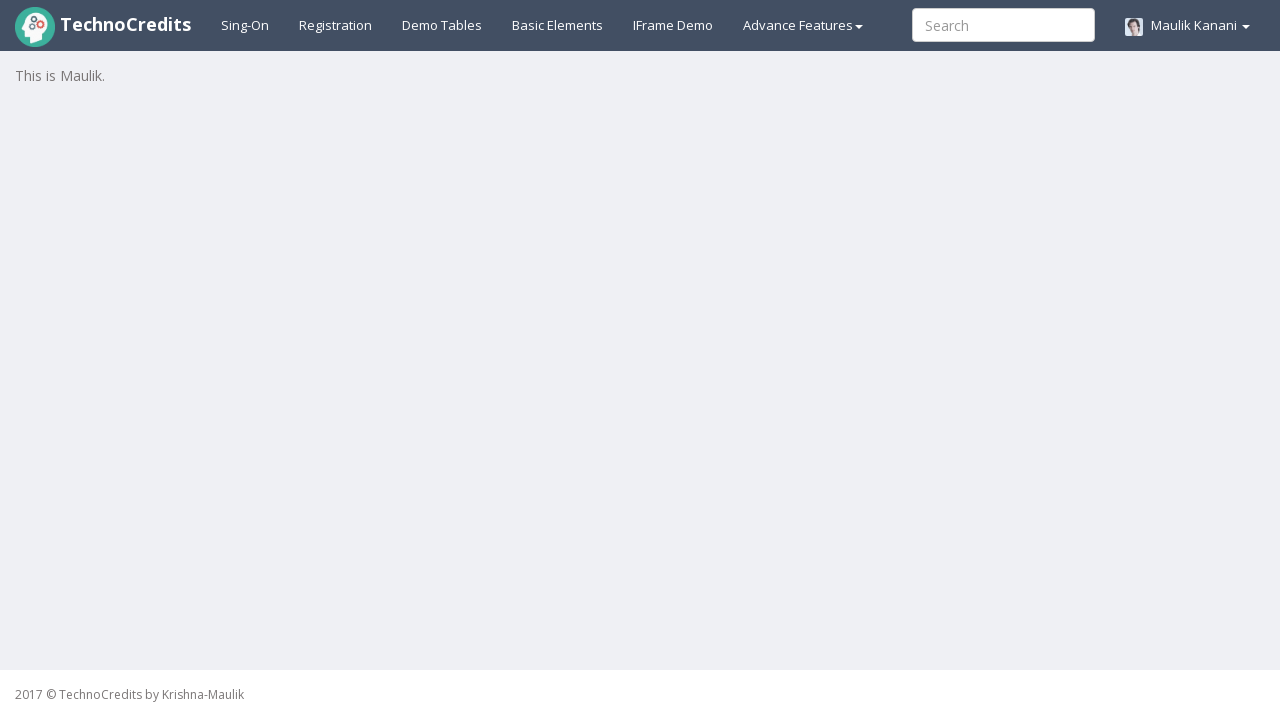

Clicked on Demo Tables link at (442, 25) on text=Demo Tables
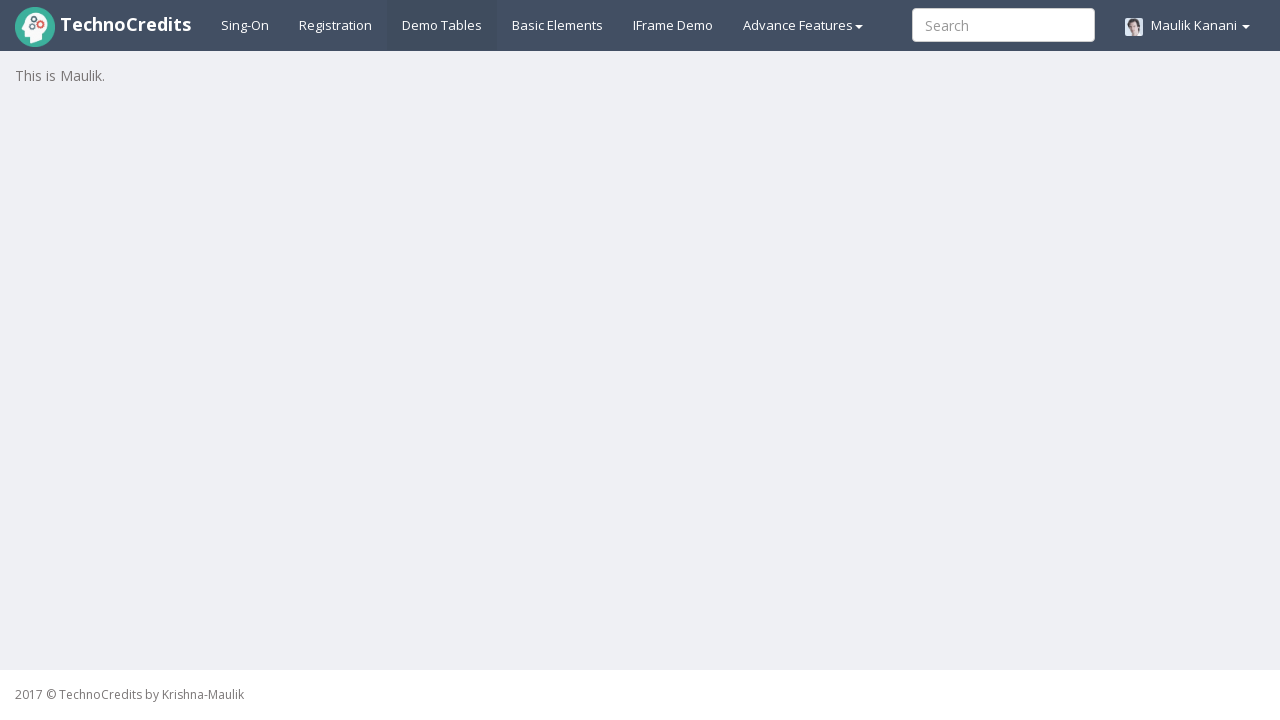

Employee manager table department column (column 5) is visible
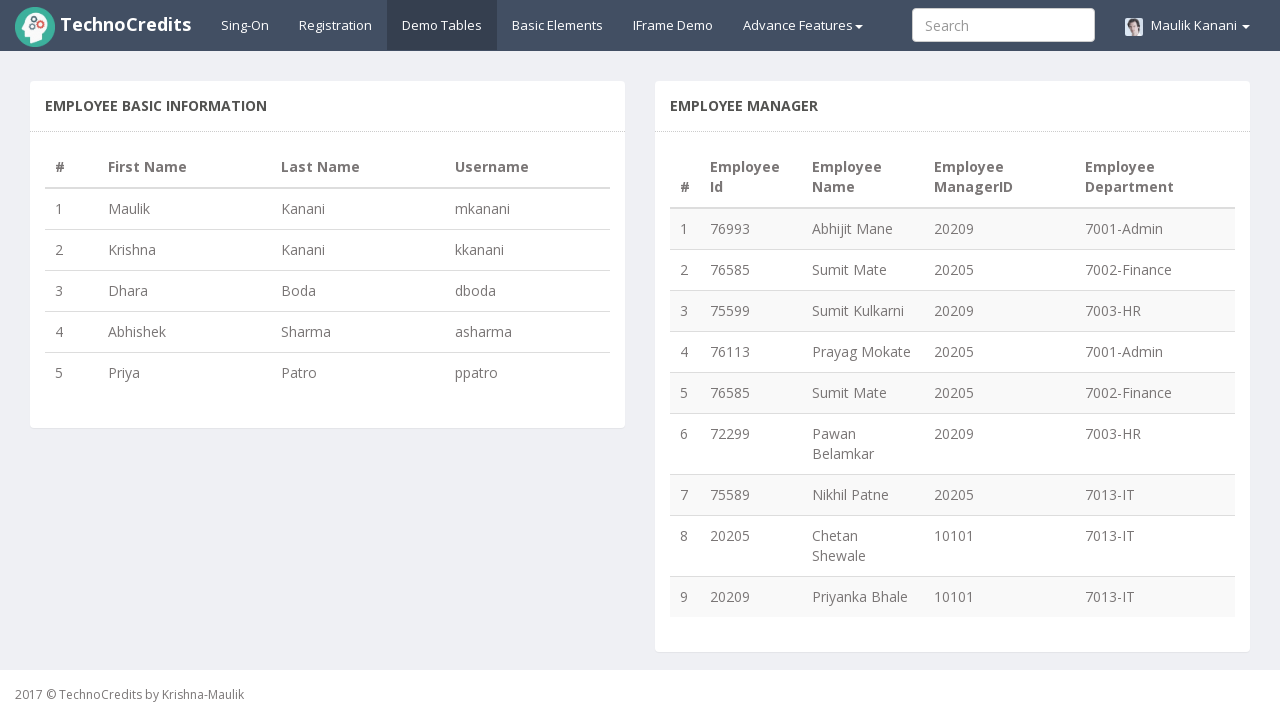

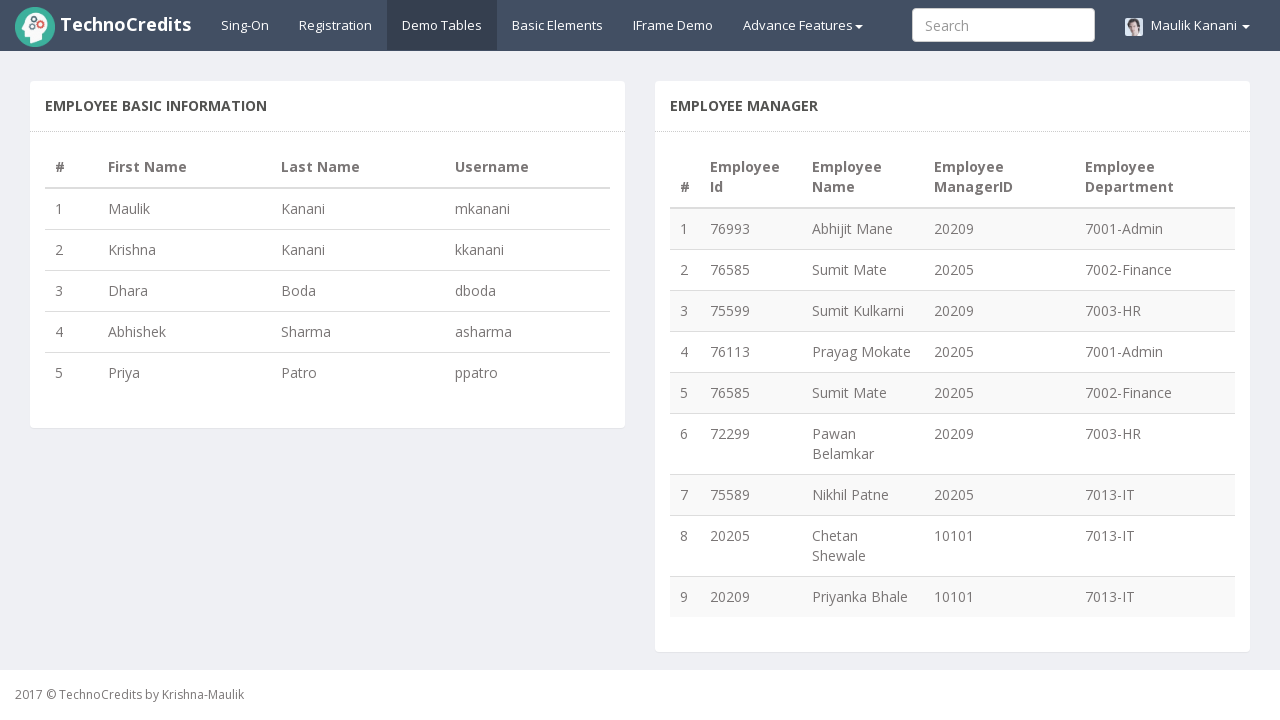